Tests the News and Events section by clicking on the navigation link and scrolling through content

Starting URL: https://iitm.humanbrain.in/index.html

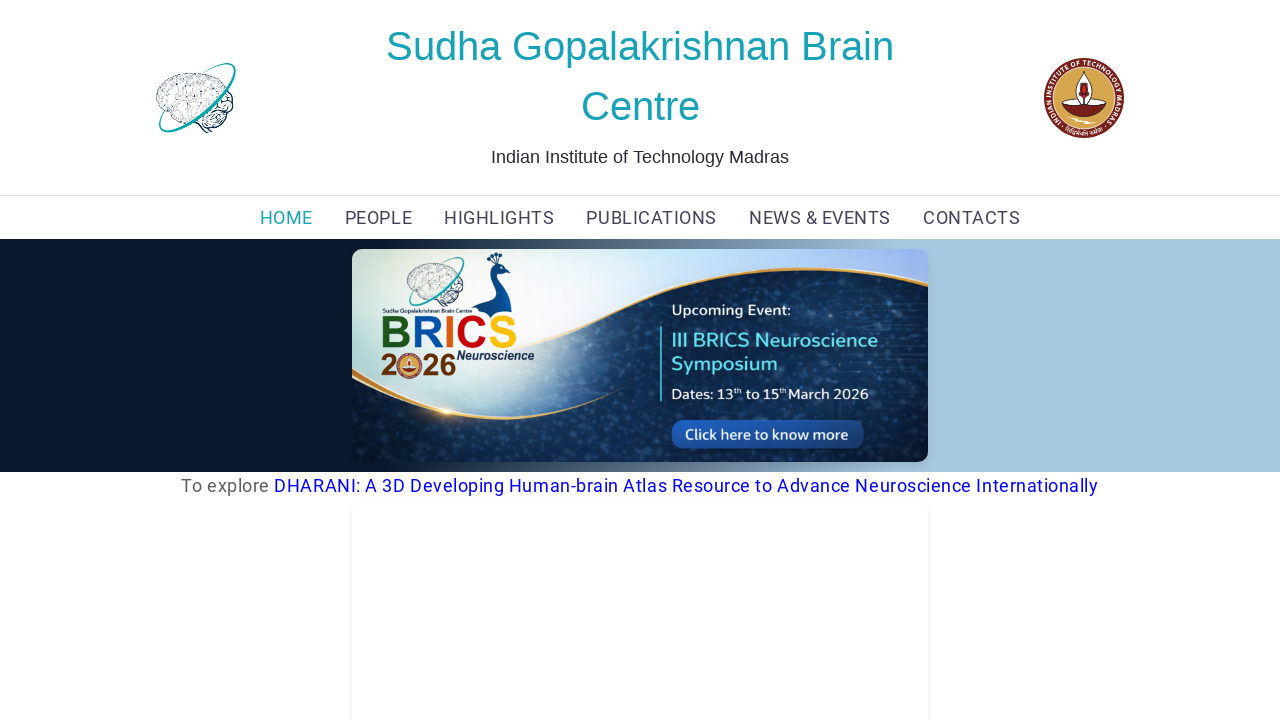

Clicked on NEWS & EVENTS navigation link at (820, 218) on xpath=(//a[text()='NEWS & EVENTS'])[1]
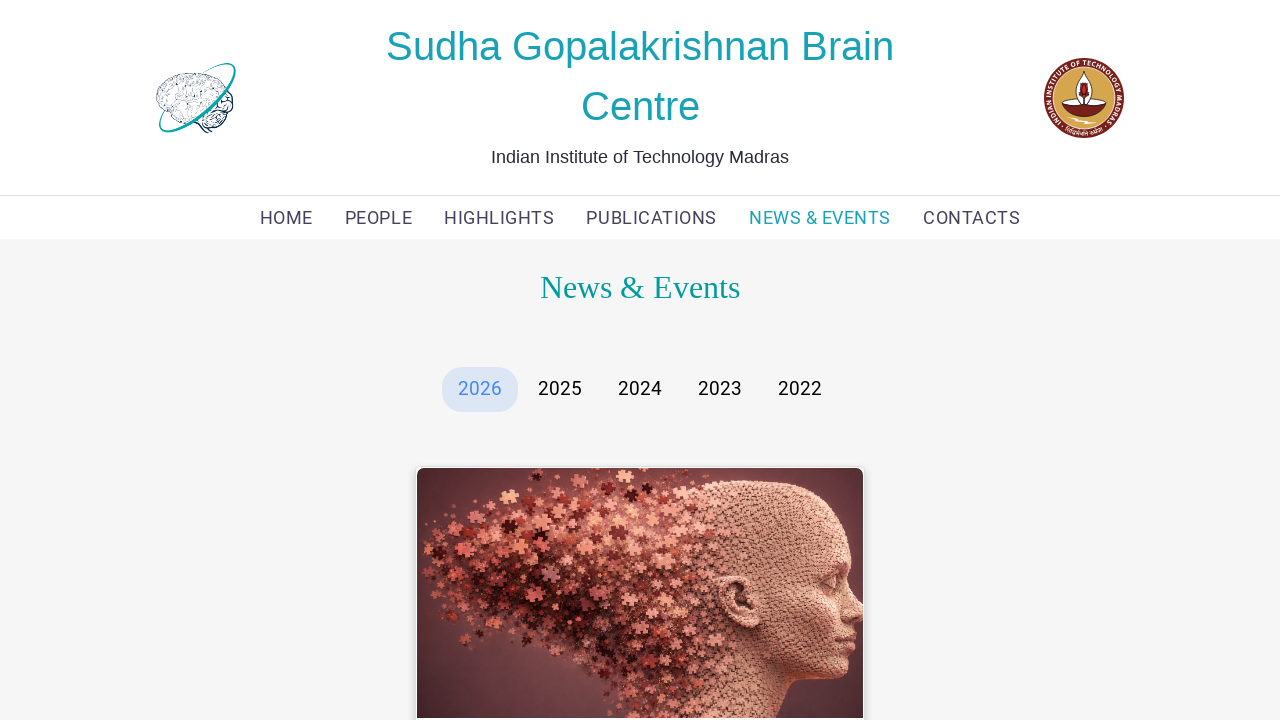

Scrolled to bottom of News and Events section
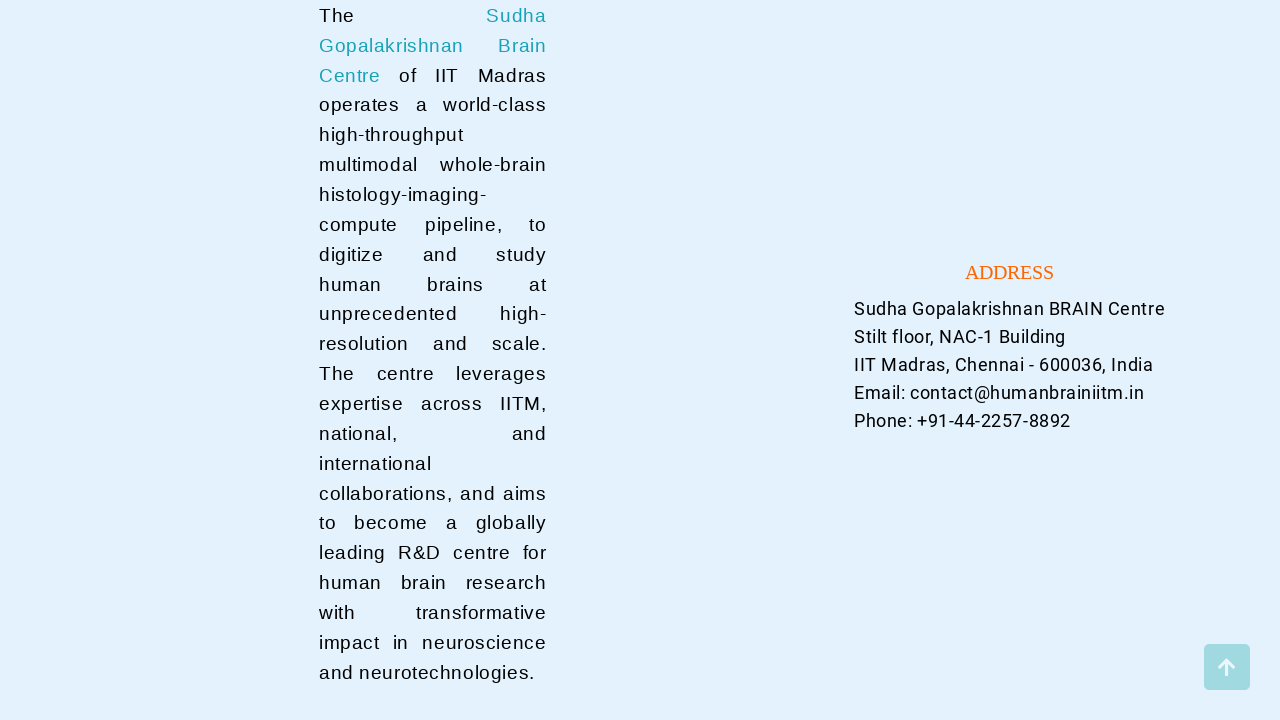

Scrolled back to top of News and Events section
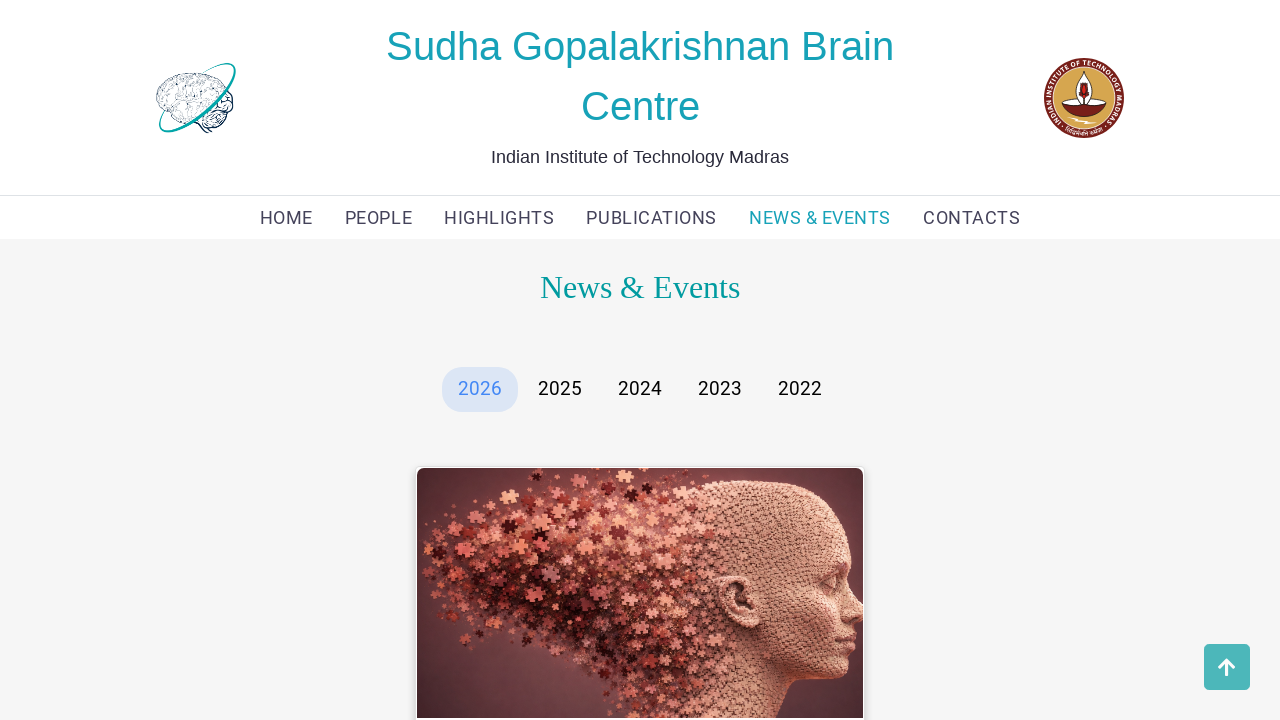

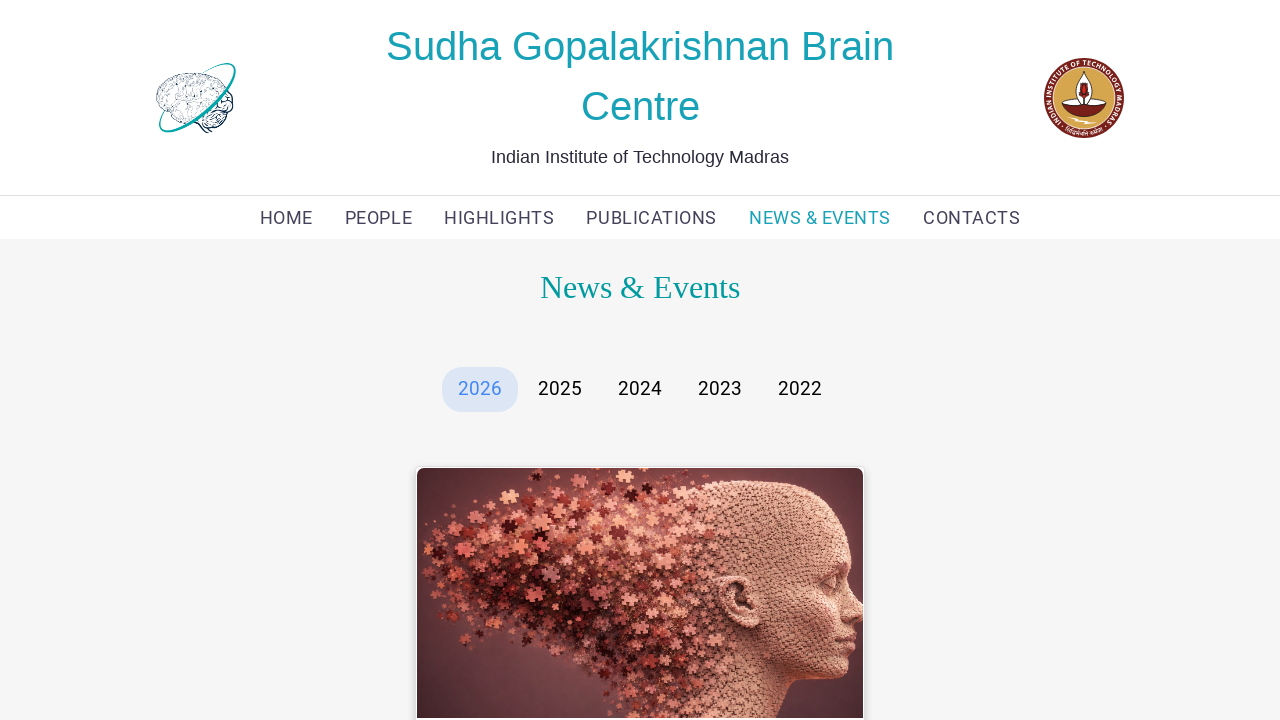